Tests dropdown selection functionality by navigating to the dropdown page and selecting Option 2

Starting URL: https://the-internet.herokuapp.com/

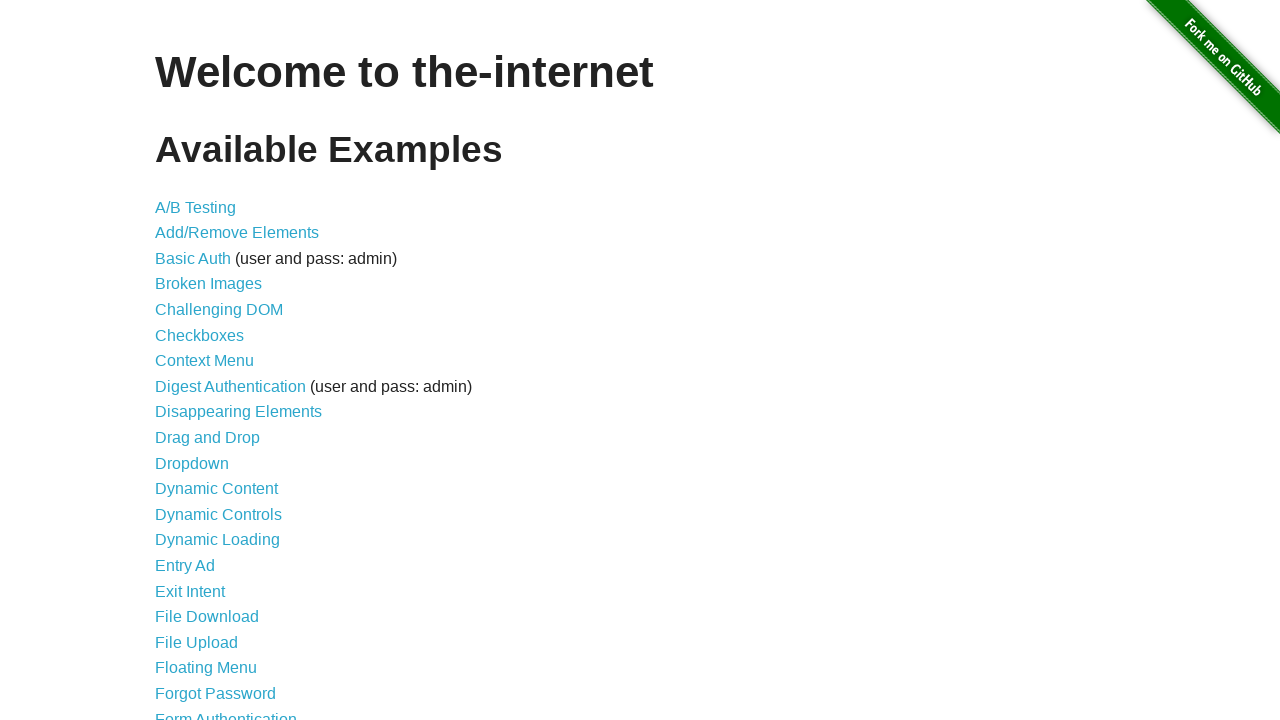

Clicked on dropdown page link from the-internet.herokuapp.com home page at (192, 463) on xpath=//*[@id='content']/ul/li[11]/a
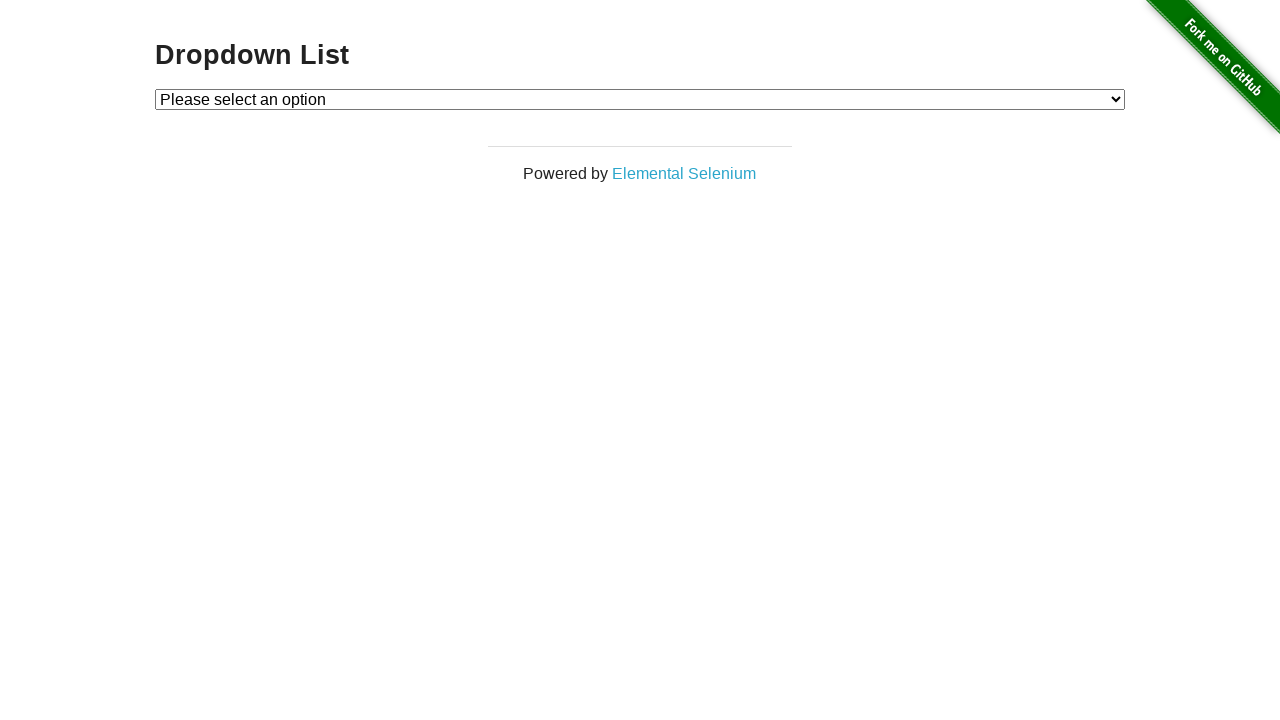

Selected Option 2 from dropdown menu on #dropdown
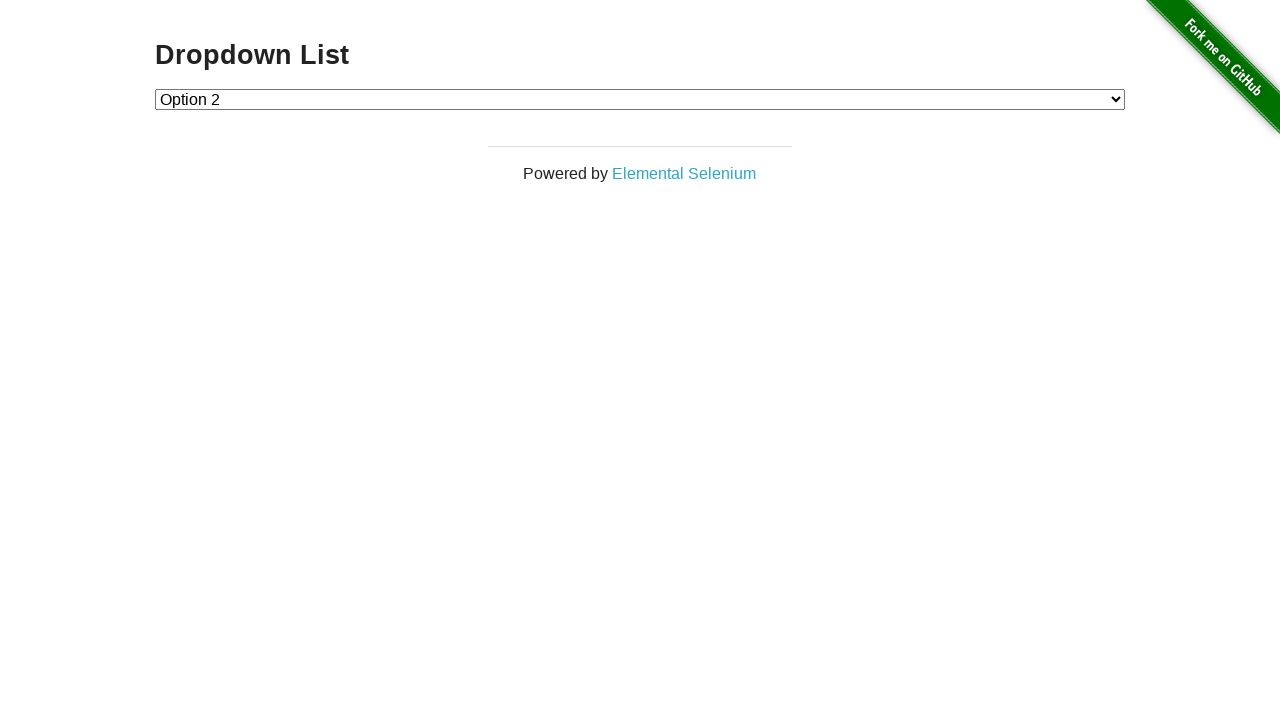

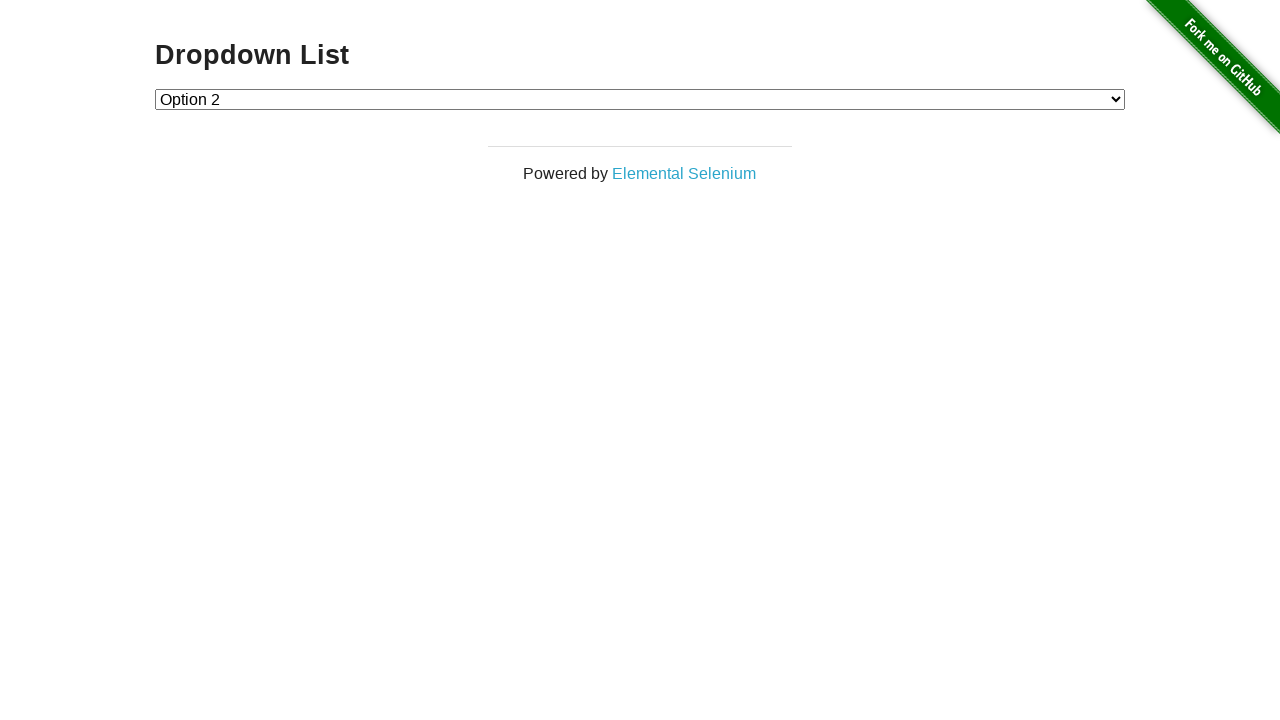